Navigates to a demo table page and interacts with an employee-manager table by clicking on the demo table link and waiting for the table to load

Starting URL: http://automationbykrishna.com/#

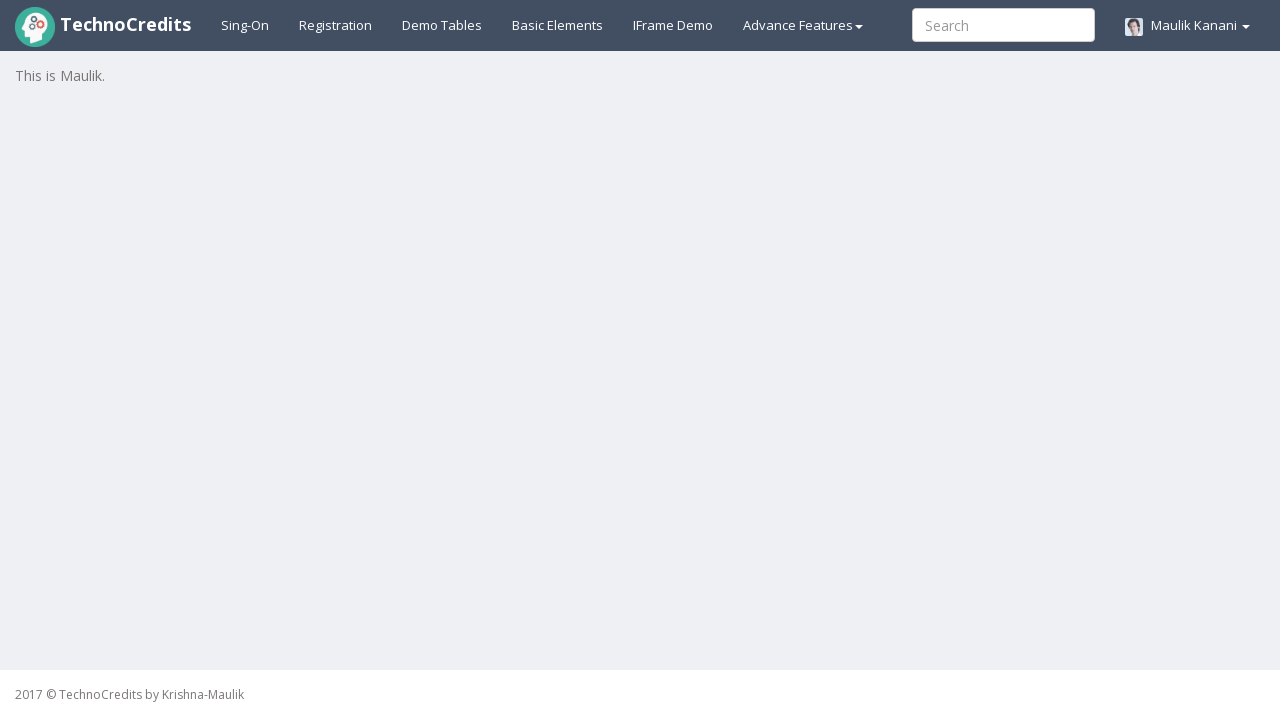

Clicked on demo table link at (442, 25) on a[id='demotable']
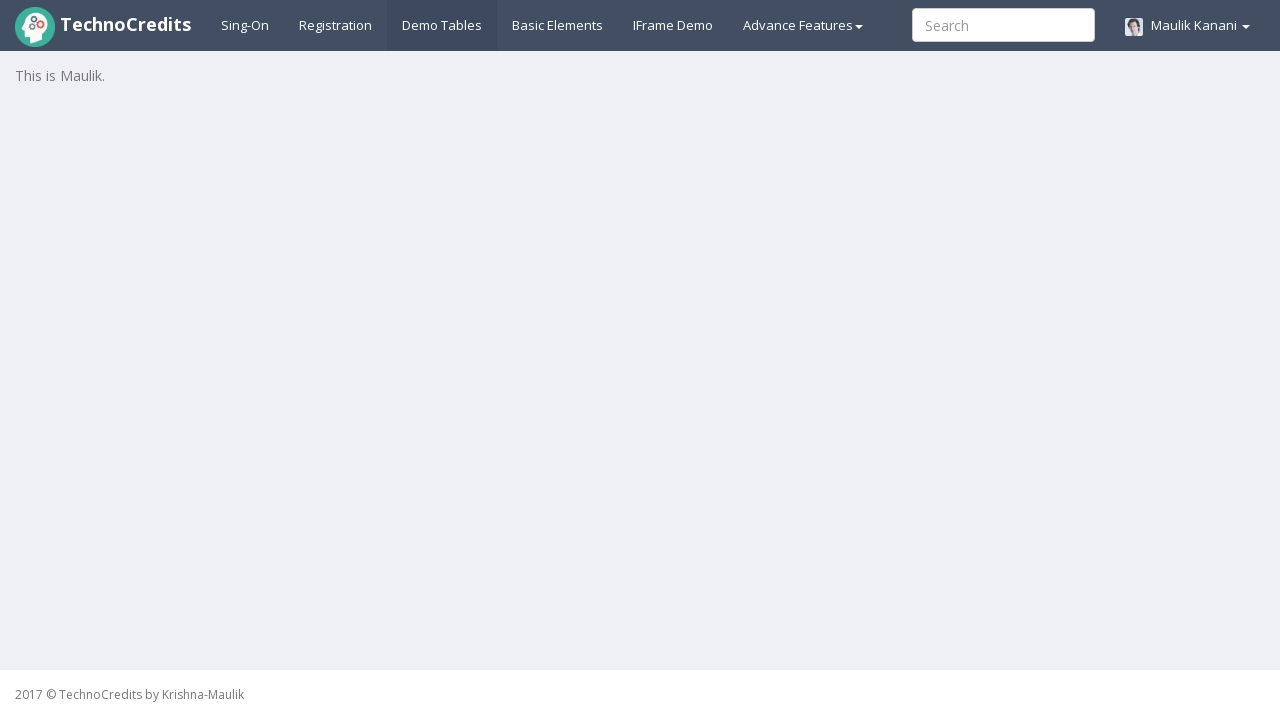

Employee manager table loaded and became visible
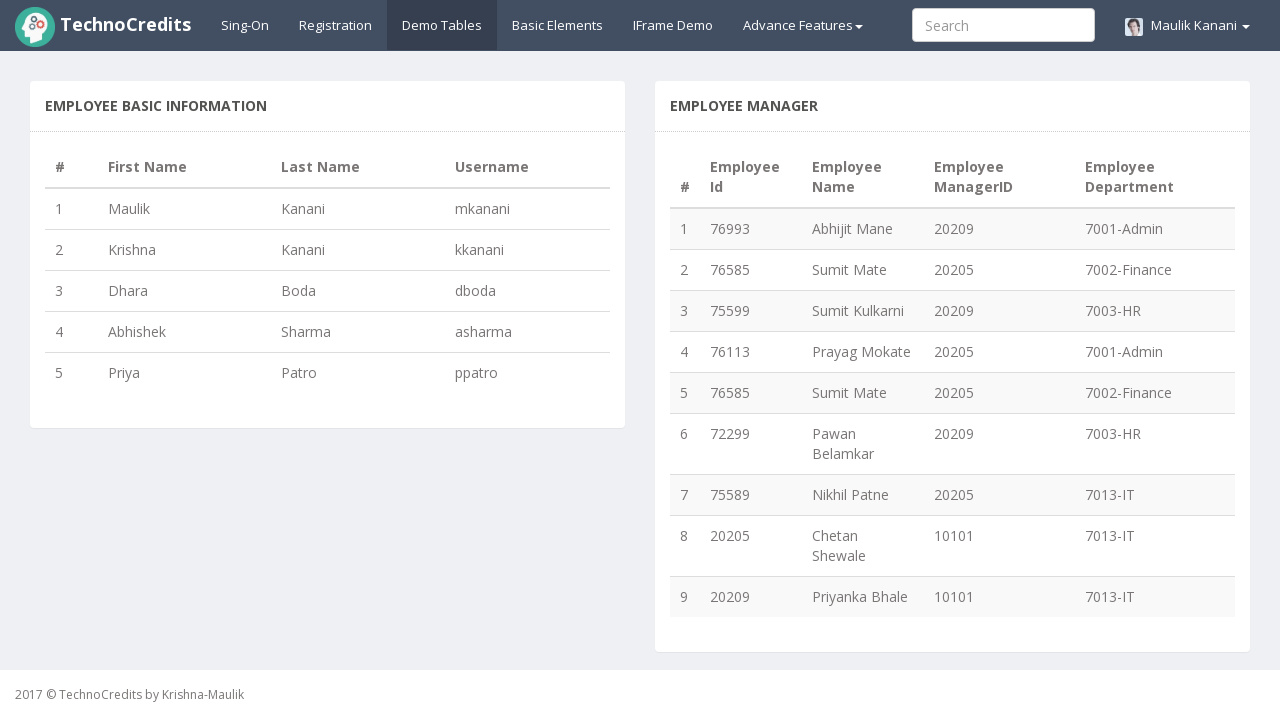

Retrieved all employee manager table rows
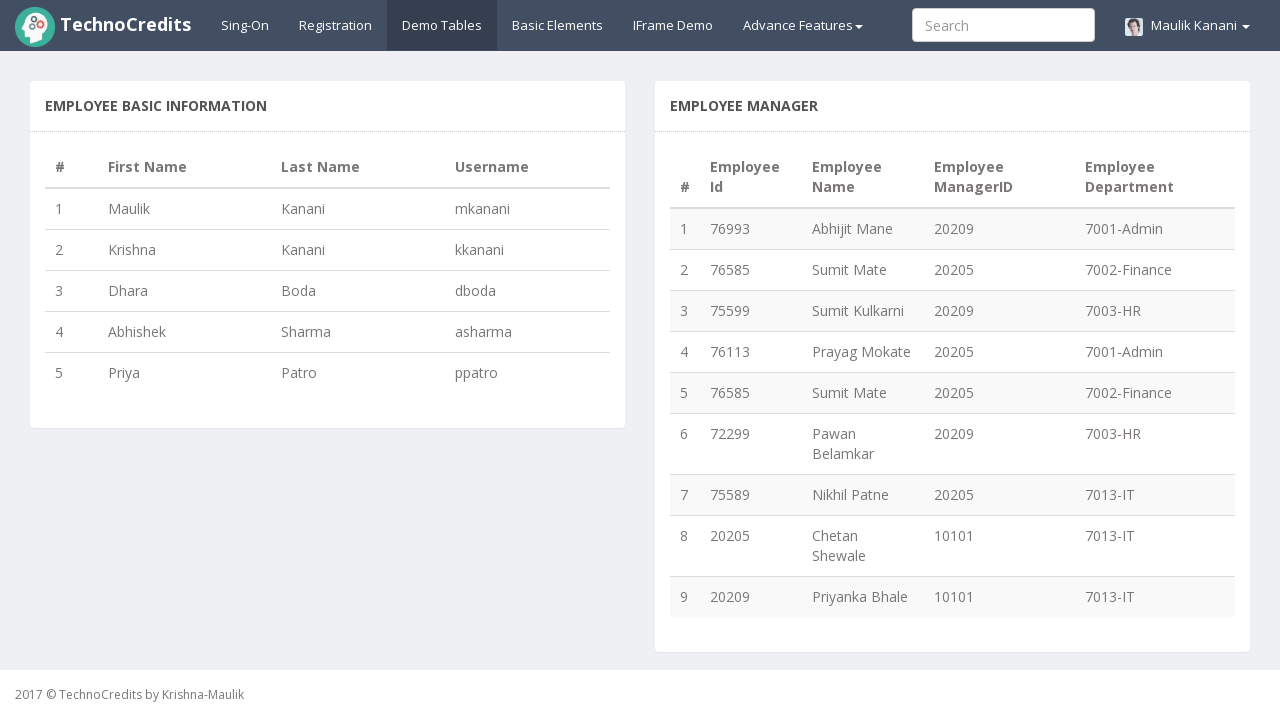

Verified that employee manager table contains rows
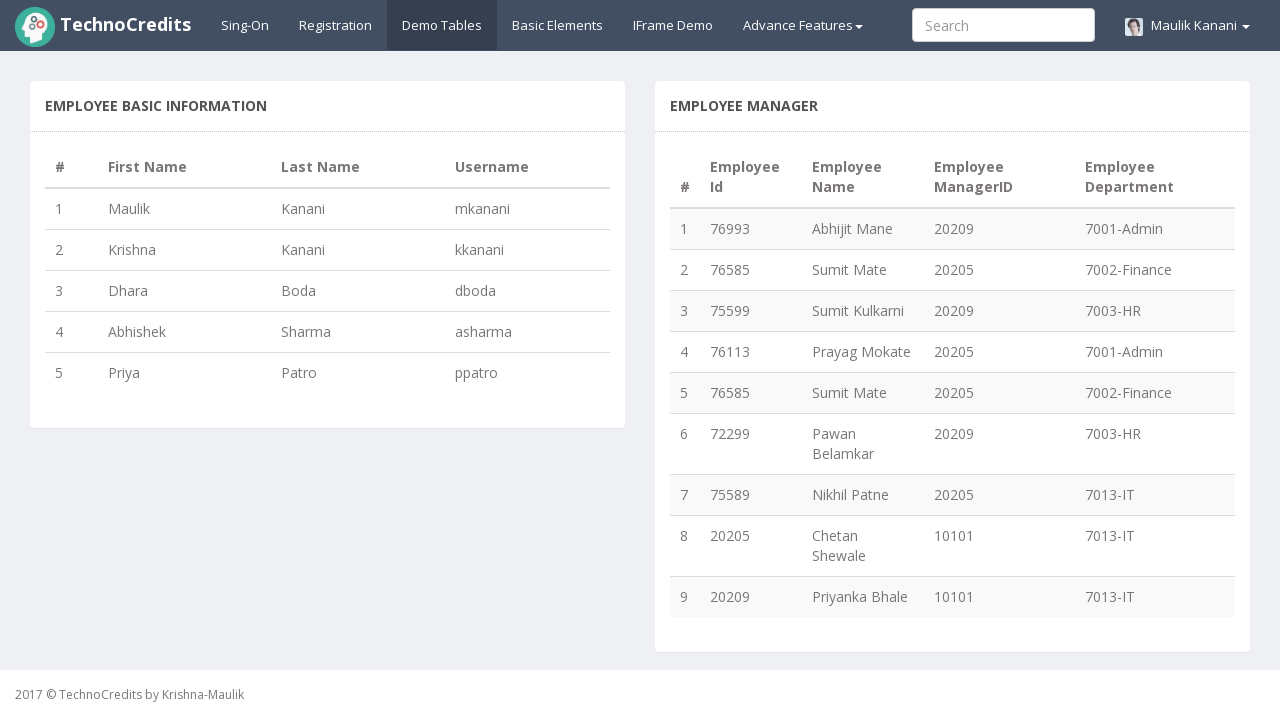

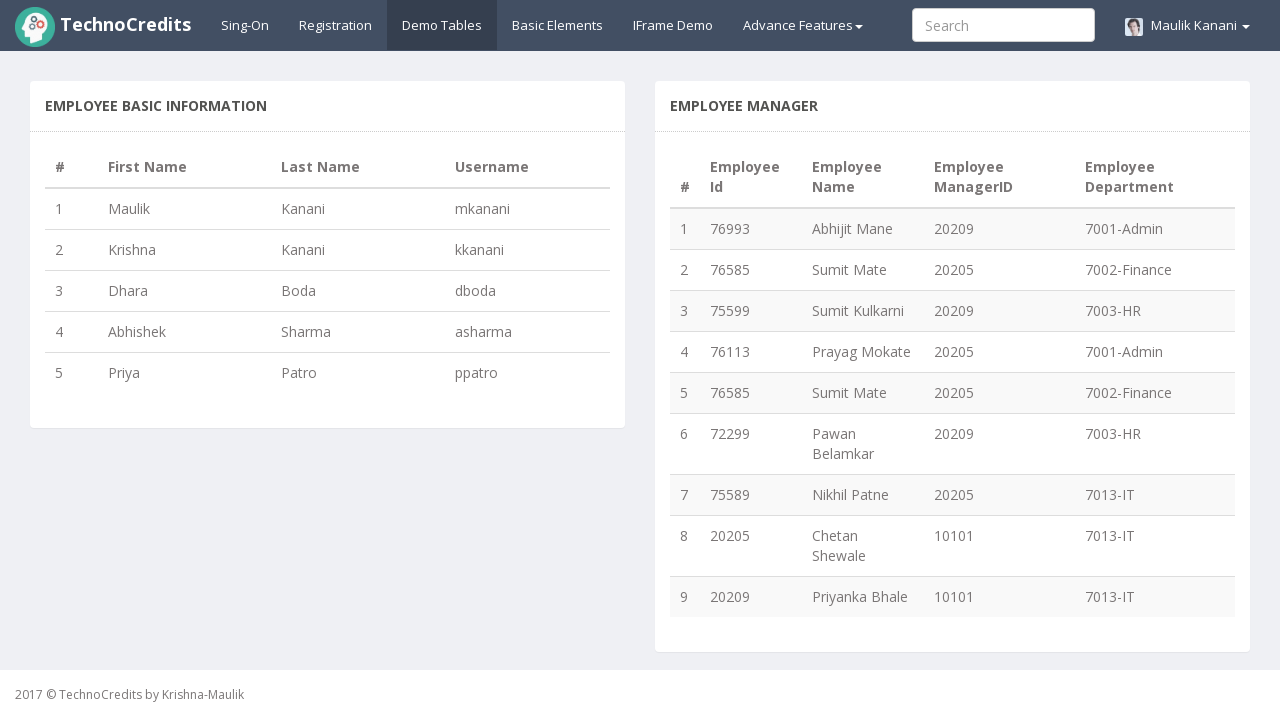